Tests the search functionality by searching for "python" programming language and verifying results are displayed.

Starting URL: https://www.99-bottles-of-beer.net/

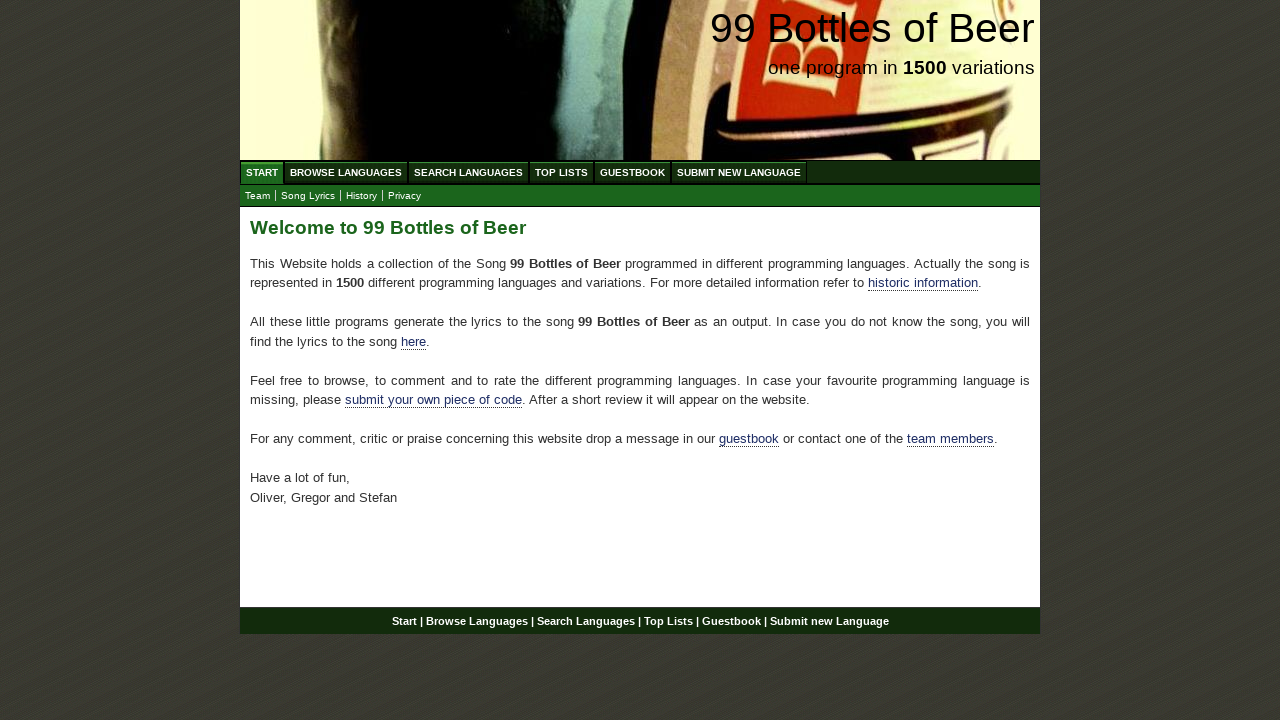

Clicked on Search Languages menu item at (468, 172) on xpath=//ul[@id='menu']/li/a[@href='/search.html']
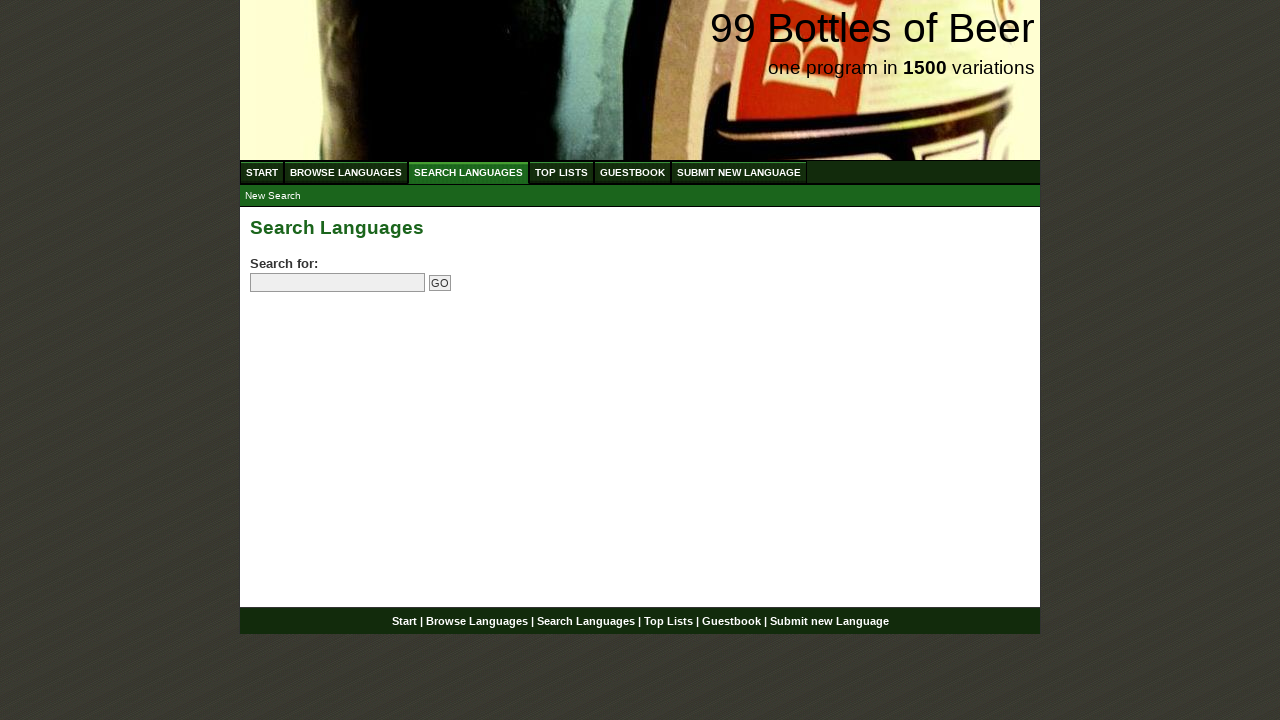

Clicked on search field at (338, 283) on input[name='search']
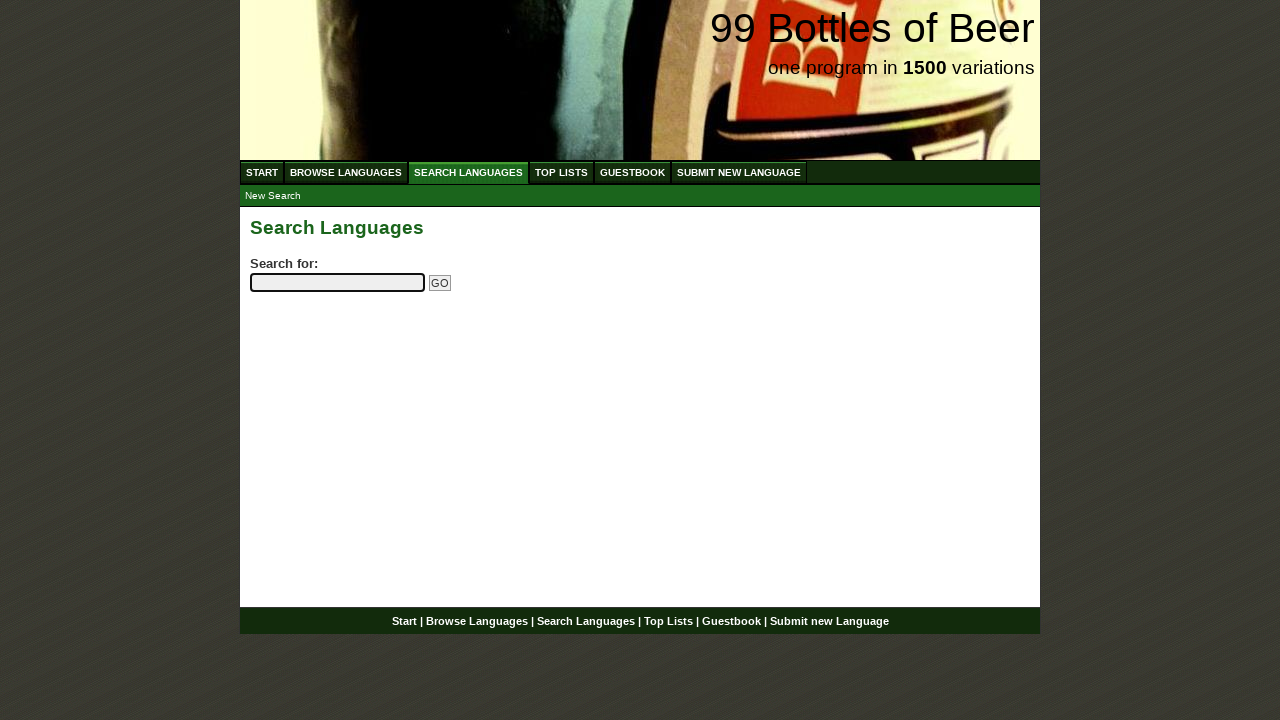

Entered 'python' in search field on input[name='search']
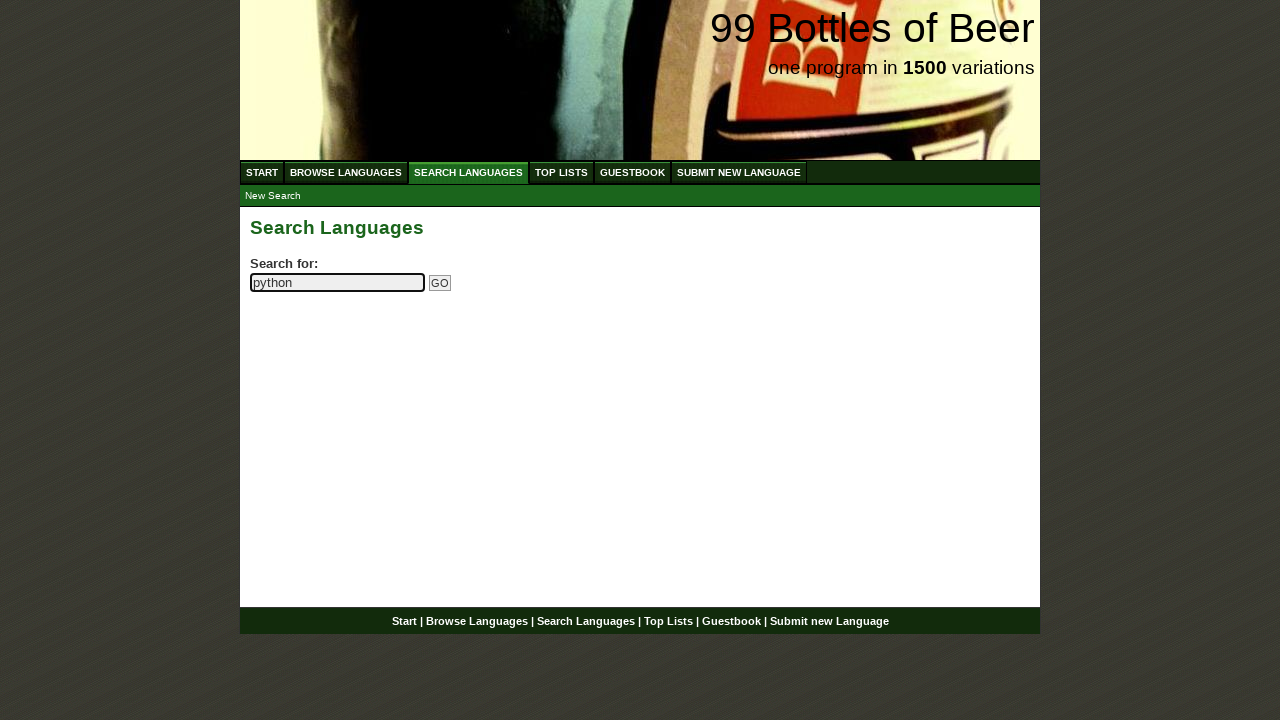

Clicked Go button to submit search at (440, 283) on input[name='submitsearch']
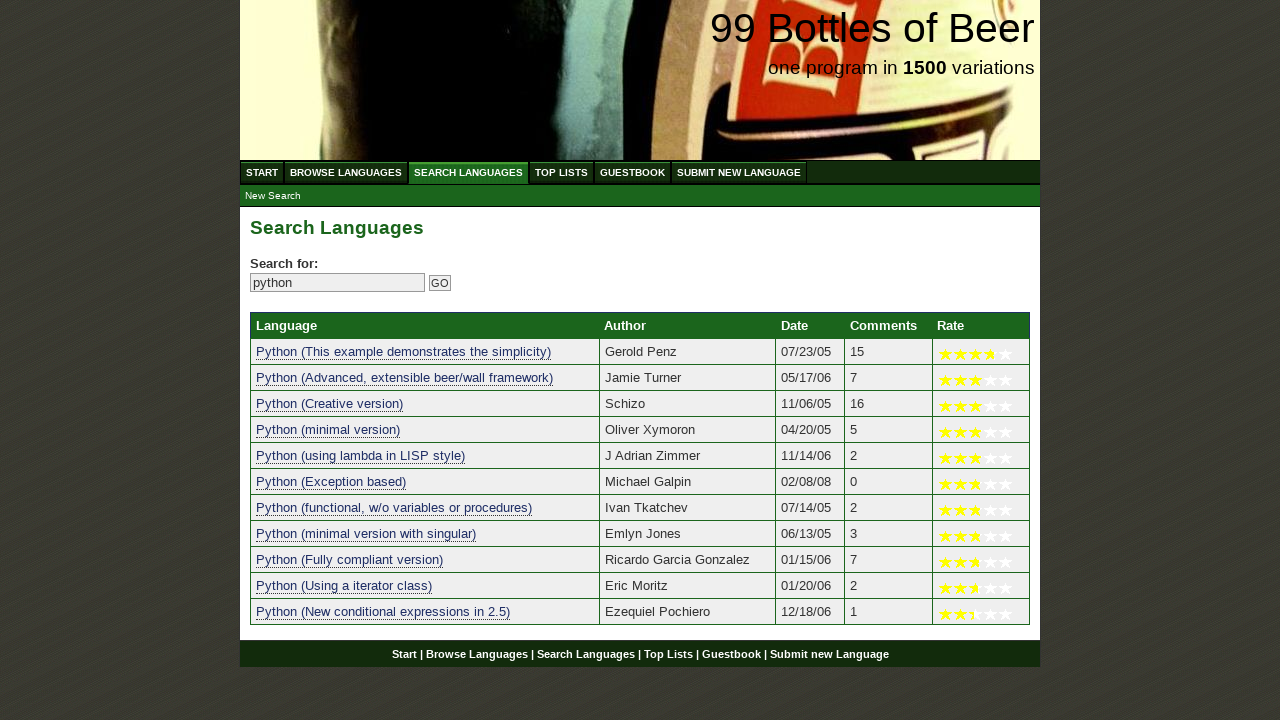

Search results table loaded with programming language entries
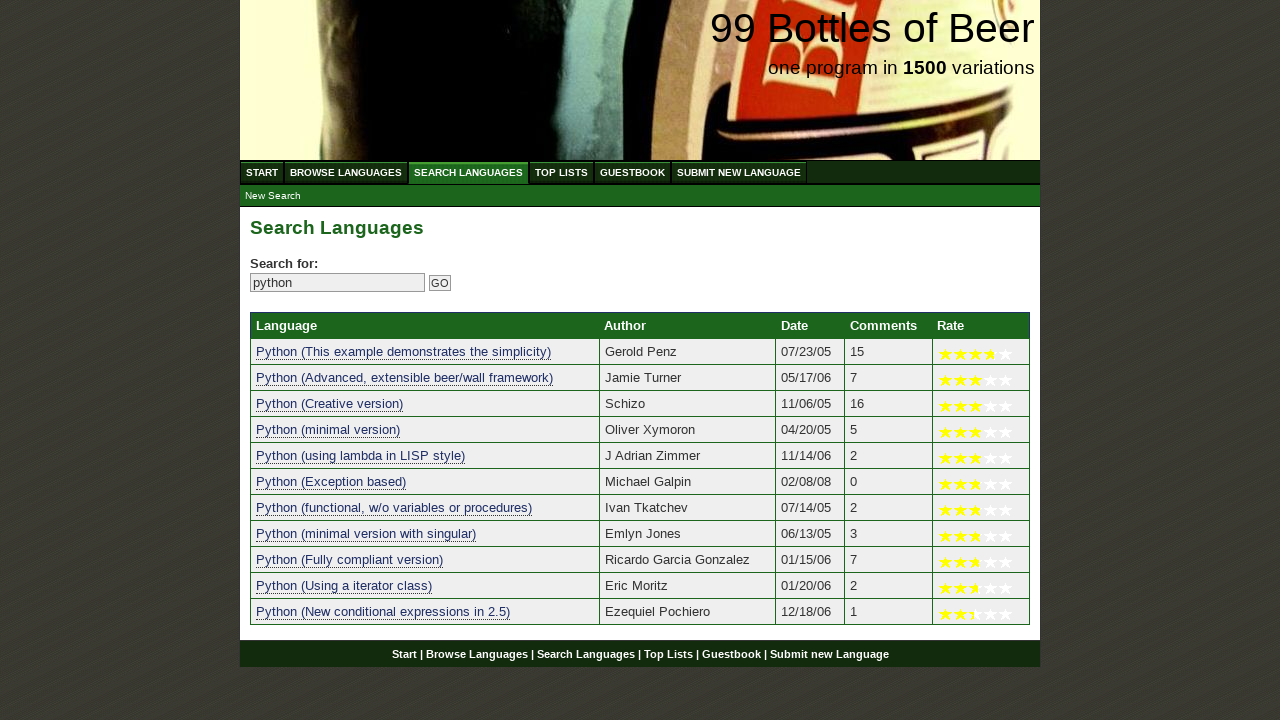

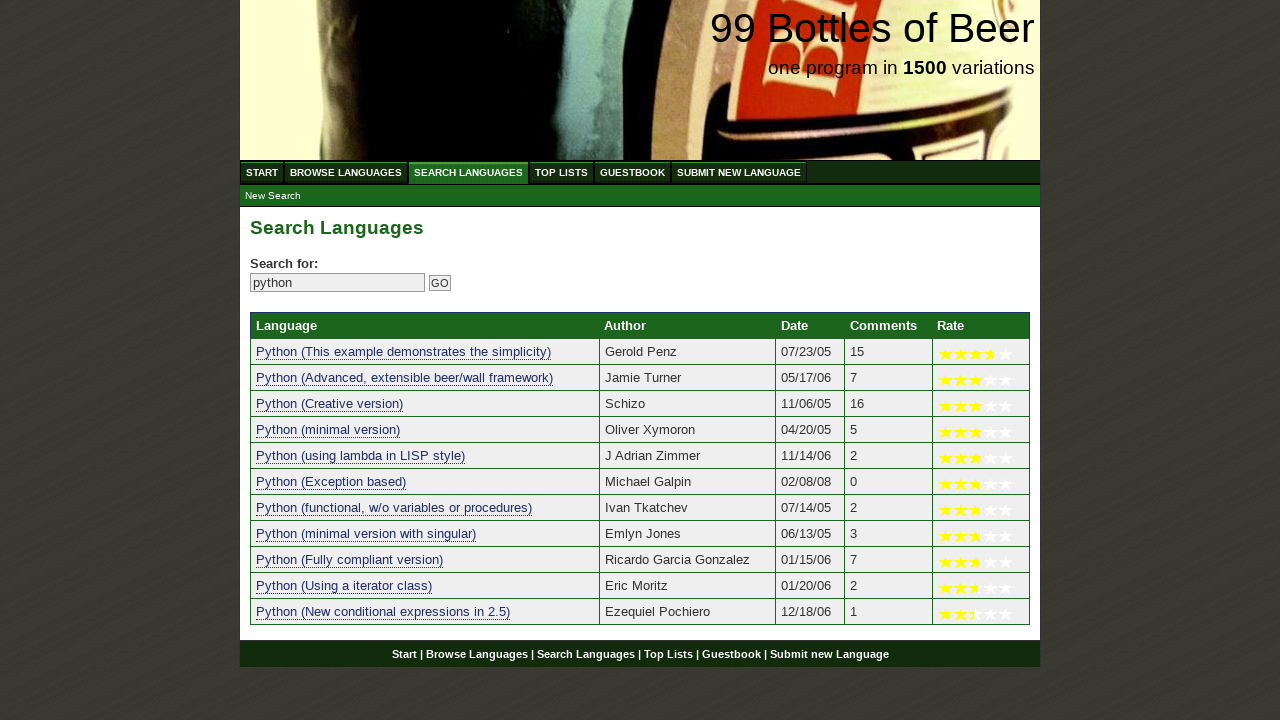